Tests the search functionality on Python.org by entering a search term "lambda" and submitting the search form

Starting URL: https://www.python.org

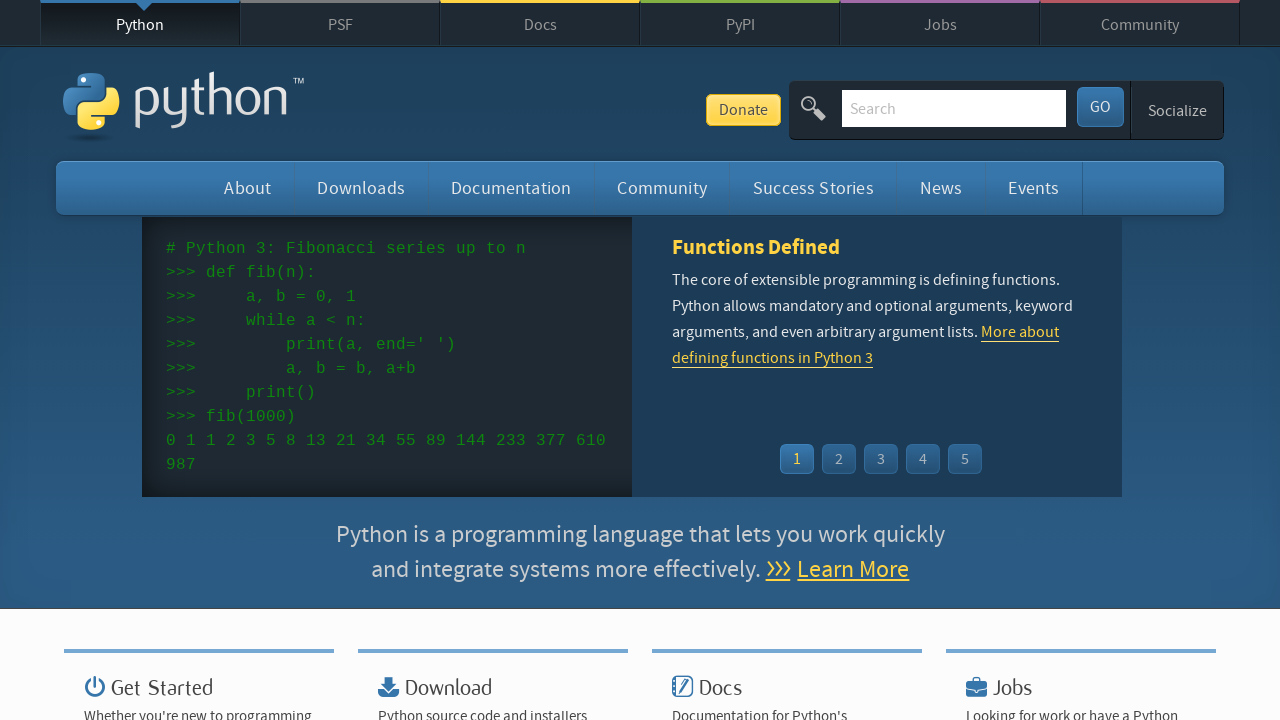

Cleared the search field on #id-search-field
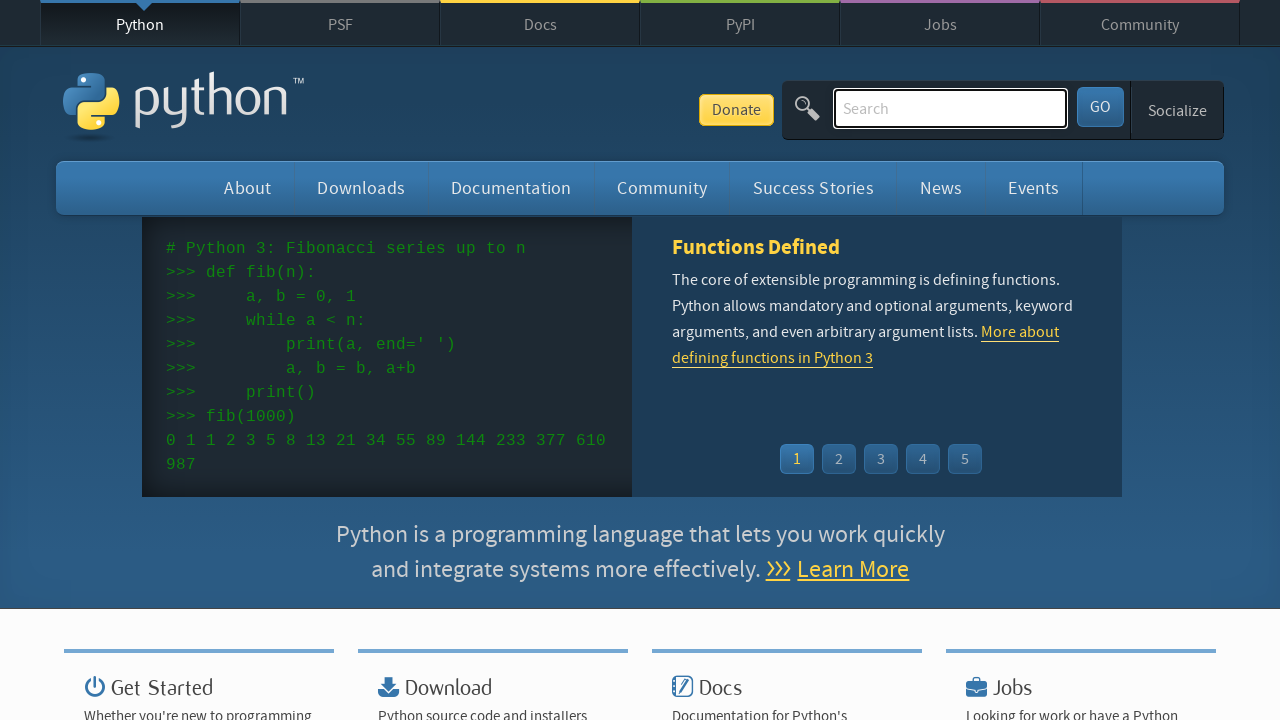

Filled search field with 'lambda' on #id-search-field
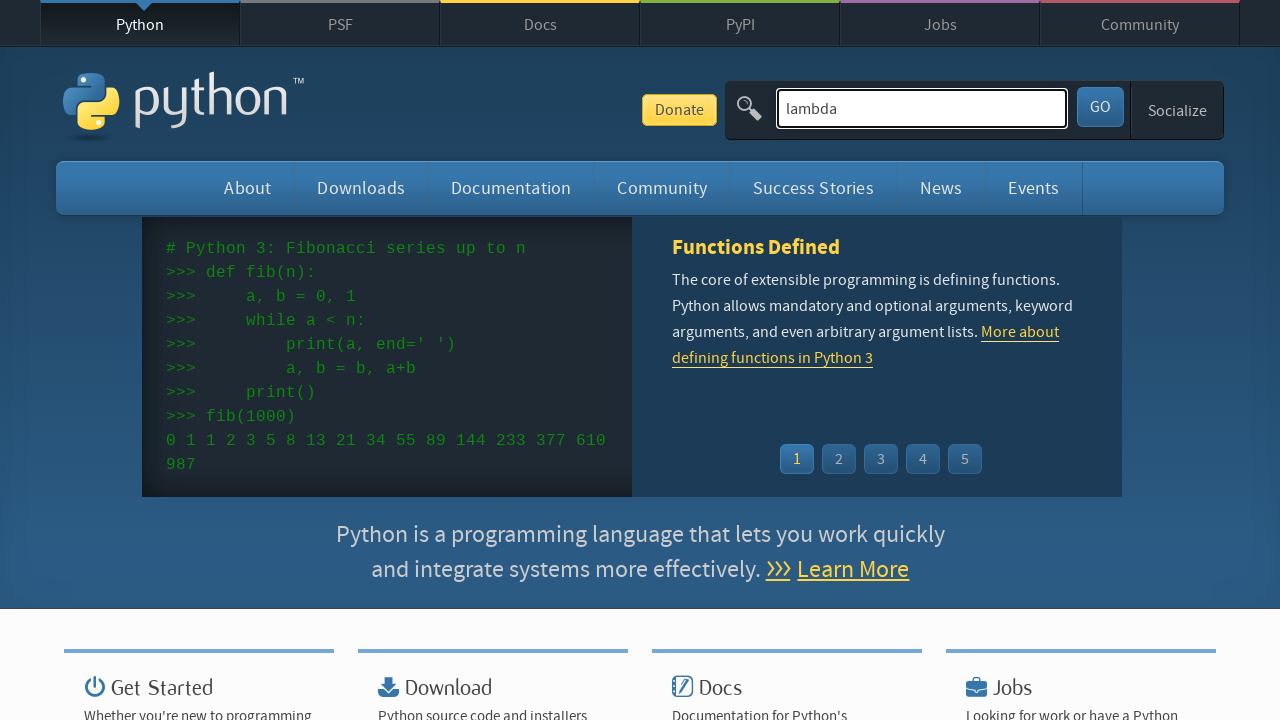

Pressed Enter to submit the search form on #id-search-field
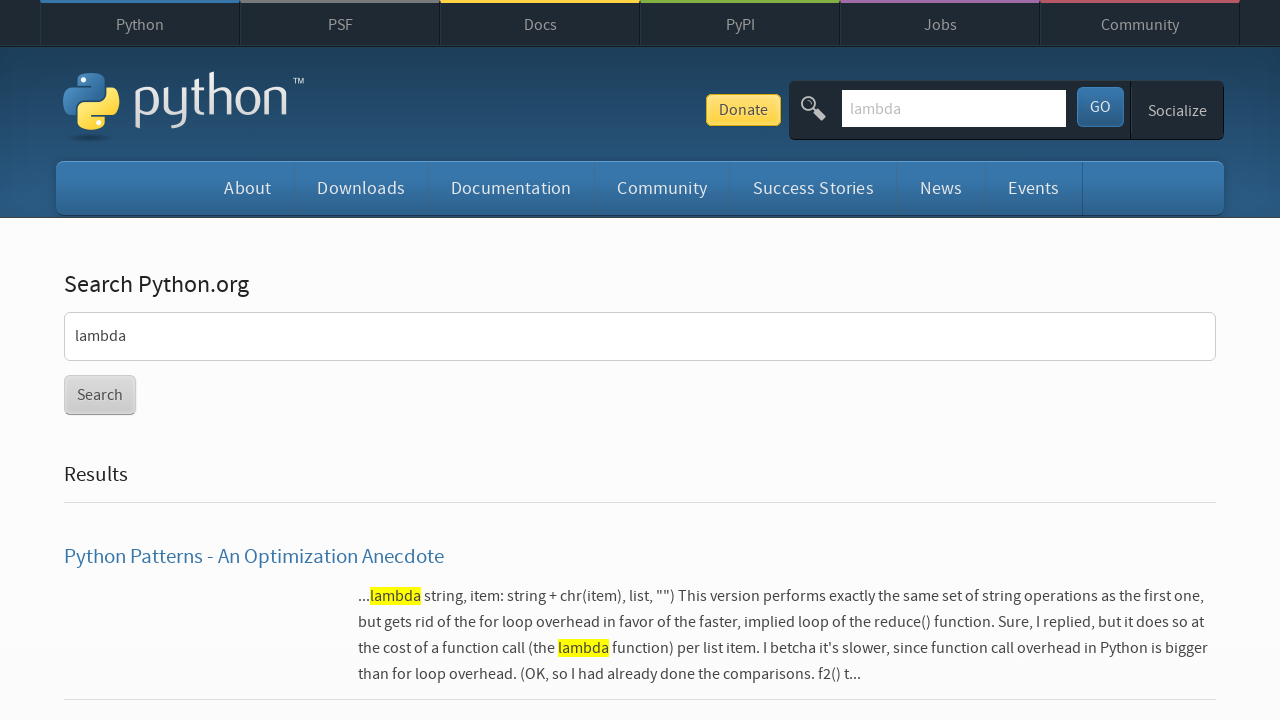

Search results page loaded
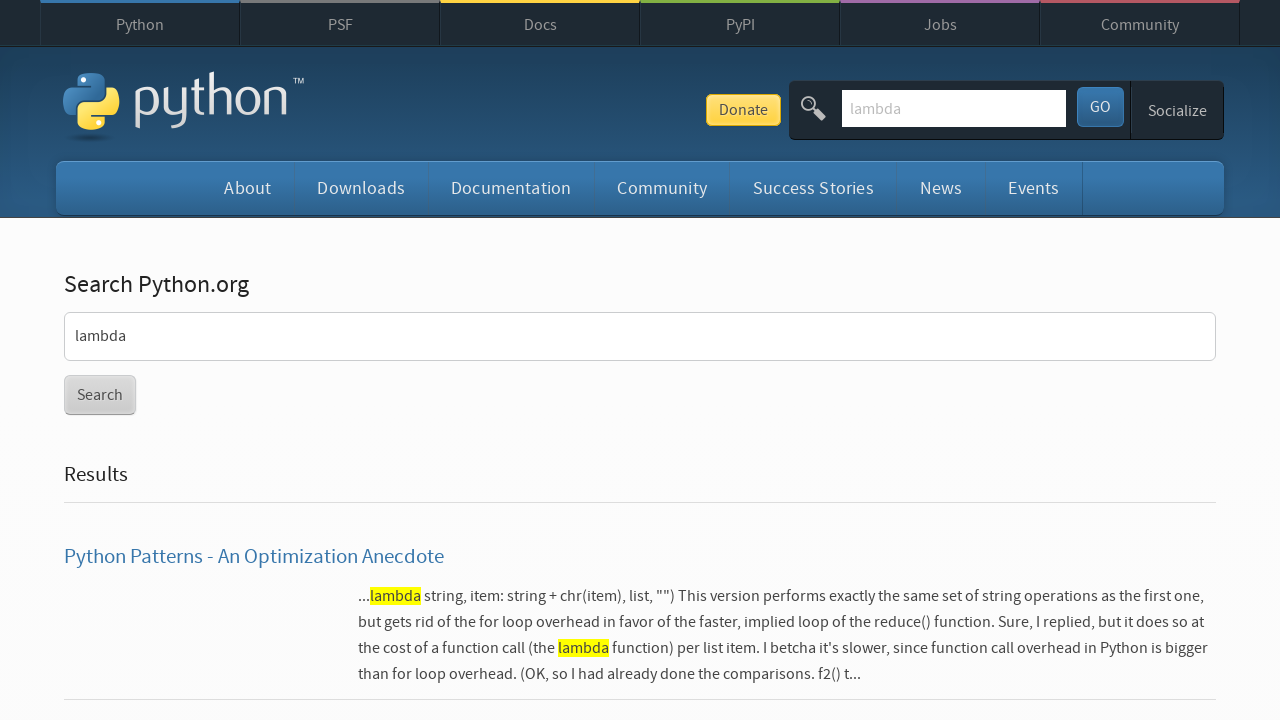

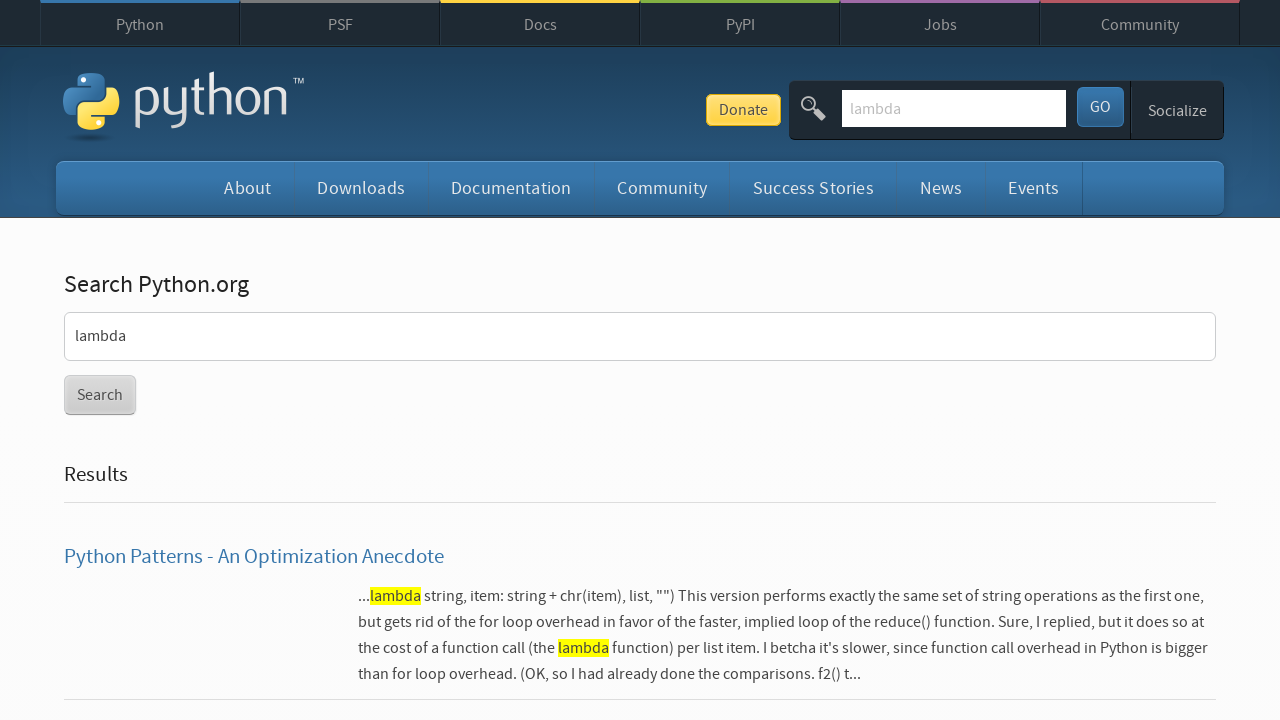